Tests registration with weak password to verify password strength requirements

Starting URL: https://aim-game-frontend.vercel.app/register

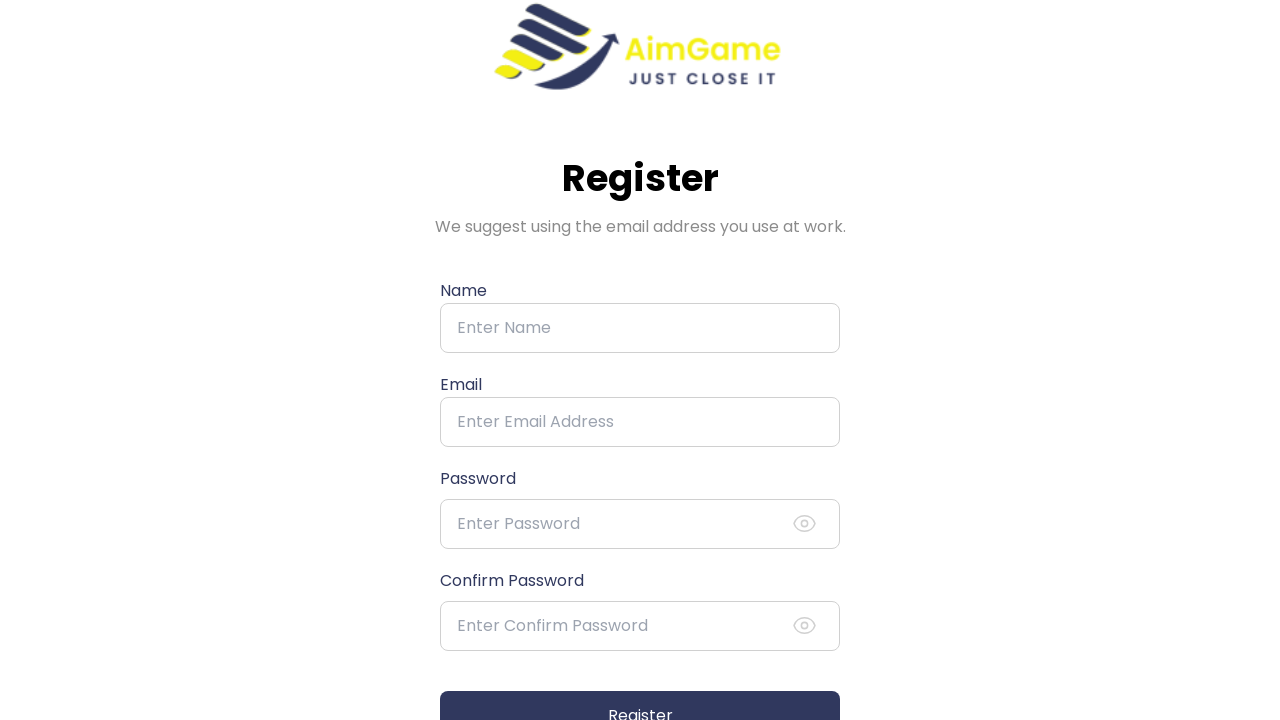

Filled name field with 'Bob Wilson' on input[name='name']
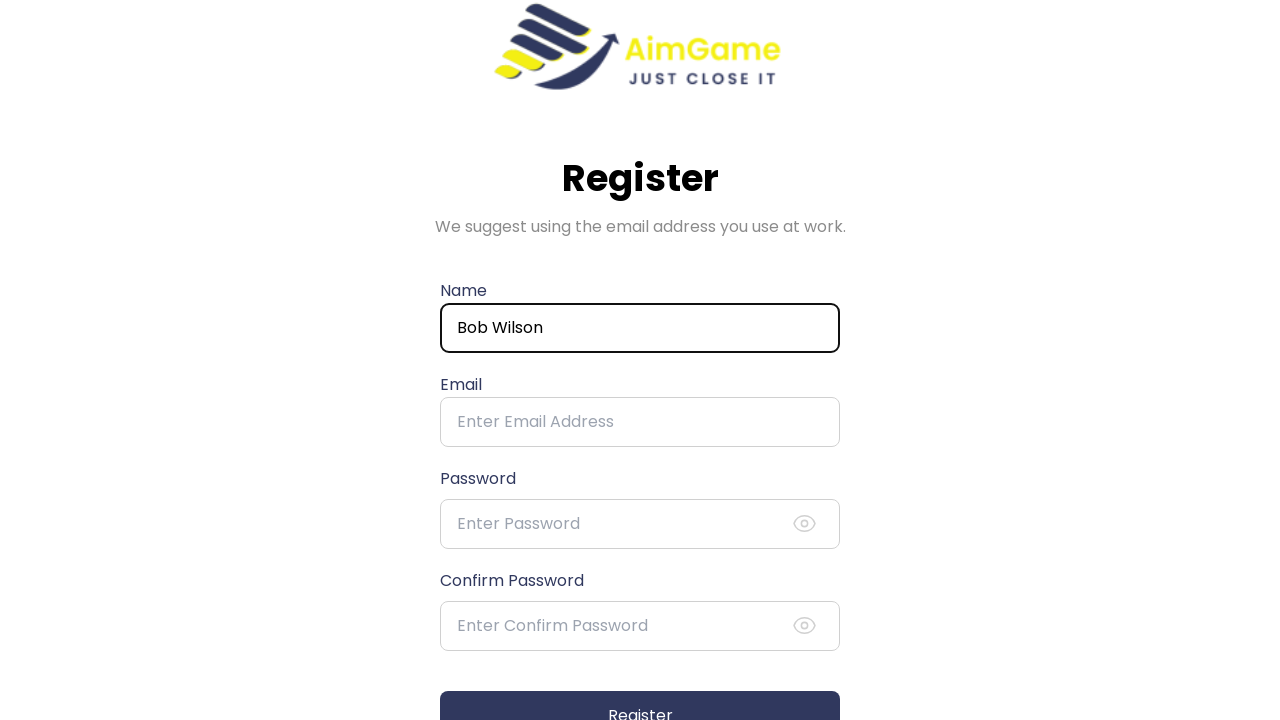

Filled email field with 'bob.wilson@example.com' on input[name='email']
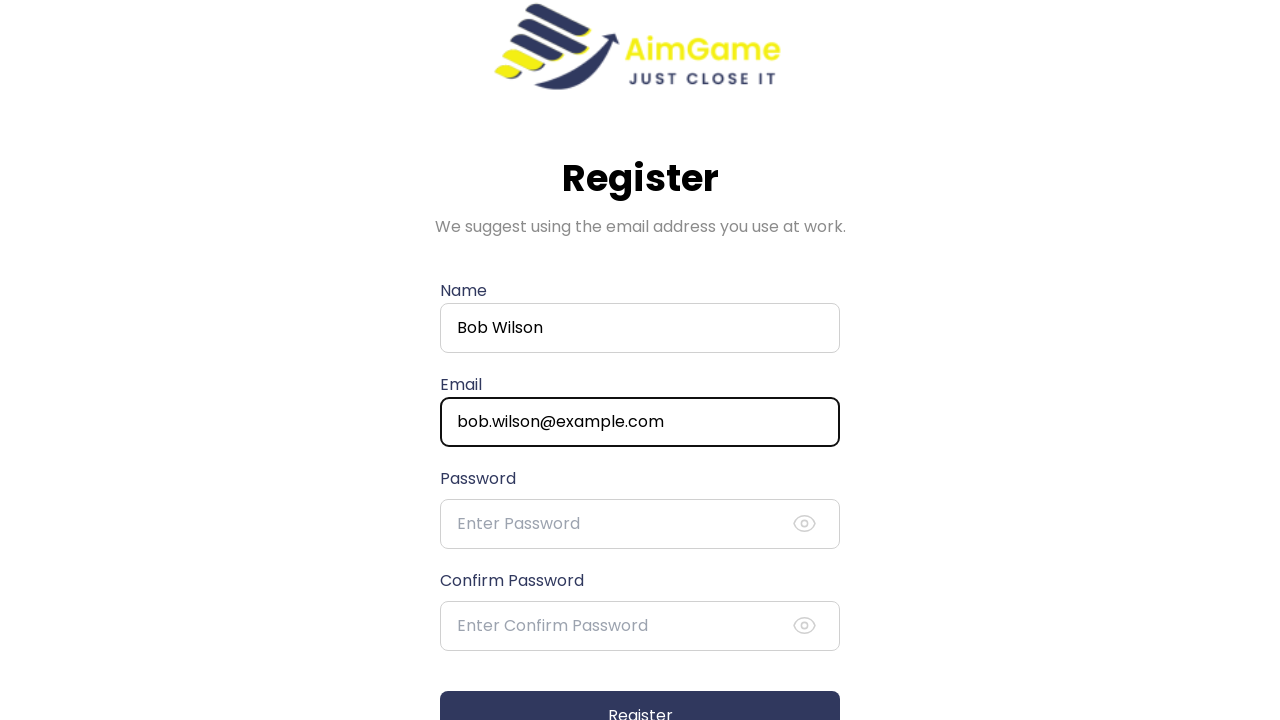

Filled password field with weak password 'weakpass123' on input[name='password']
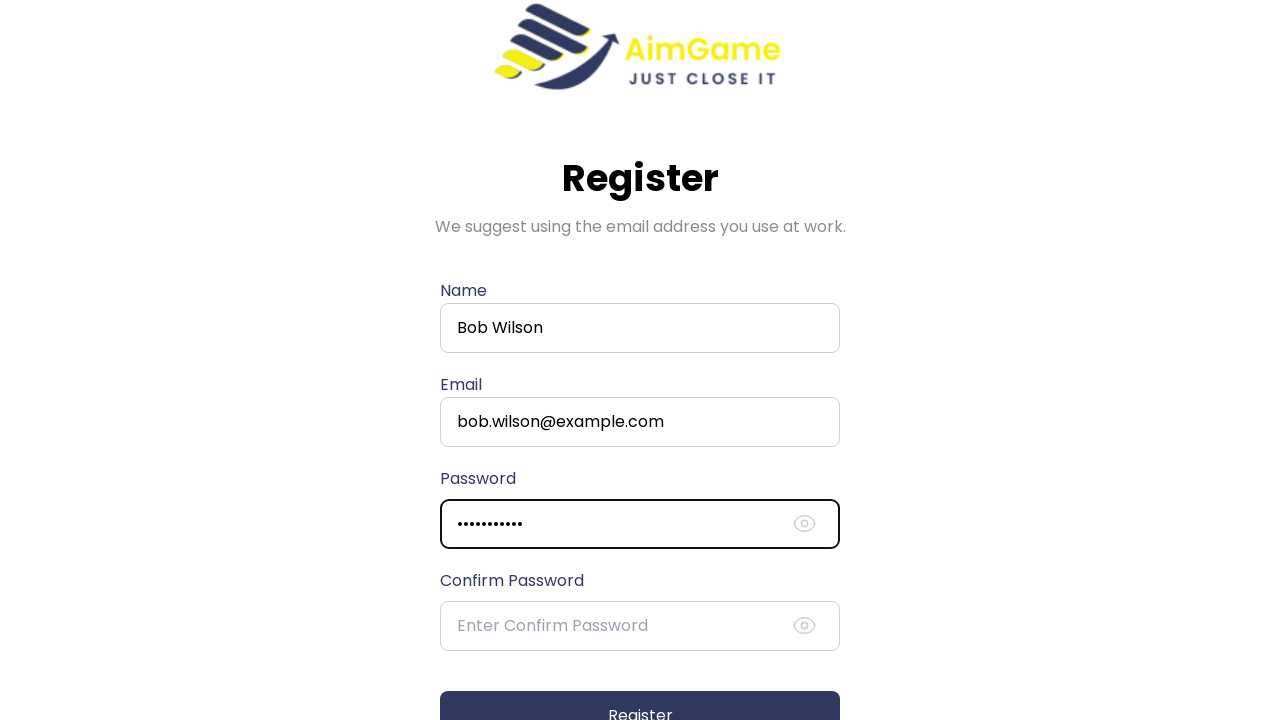

Filled confirm password field with 'weakpass123' on input[name='confirm_password']
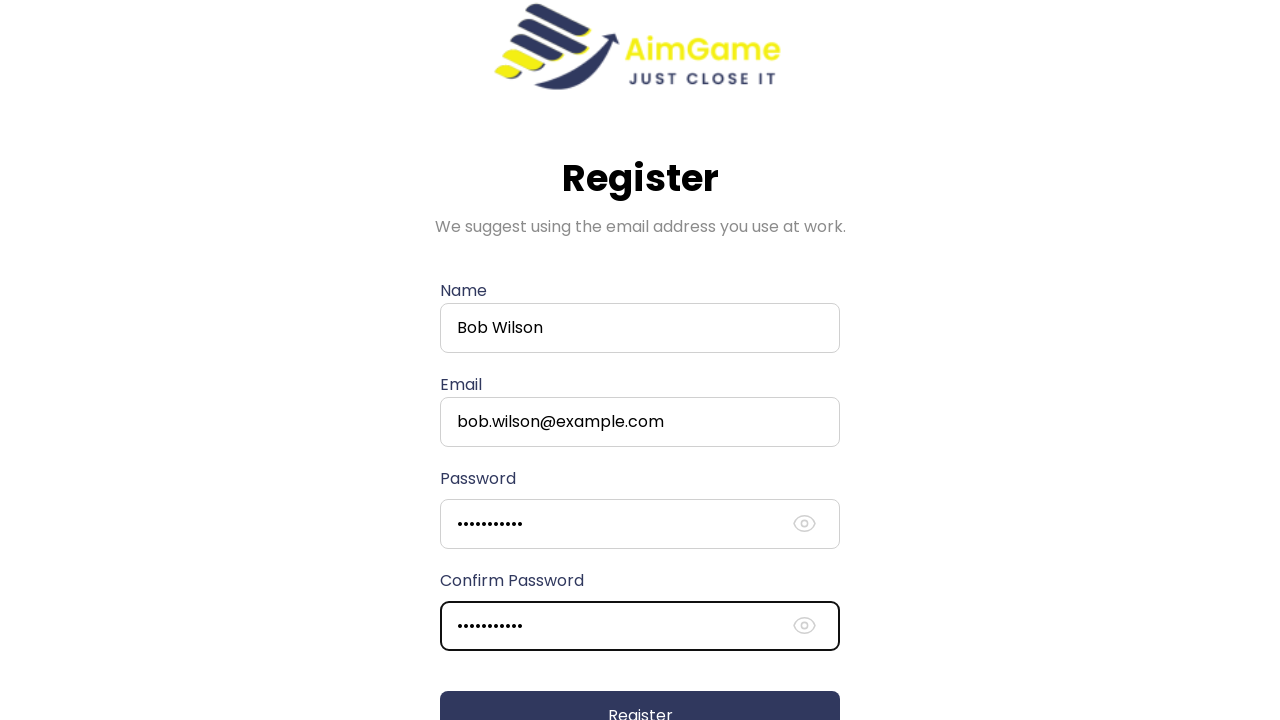

Clicked submit button to register with weak password at (640, 695) on button
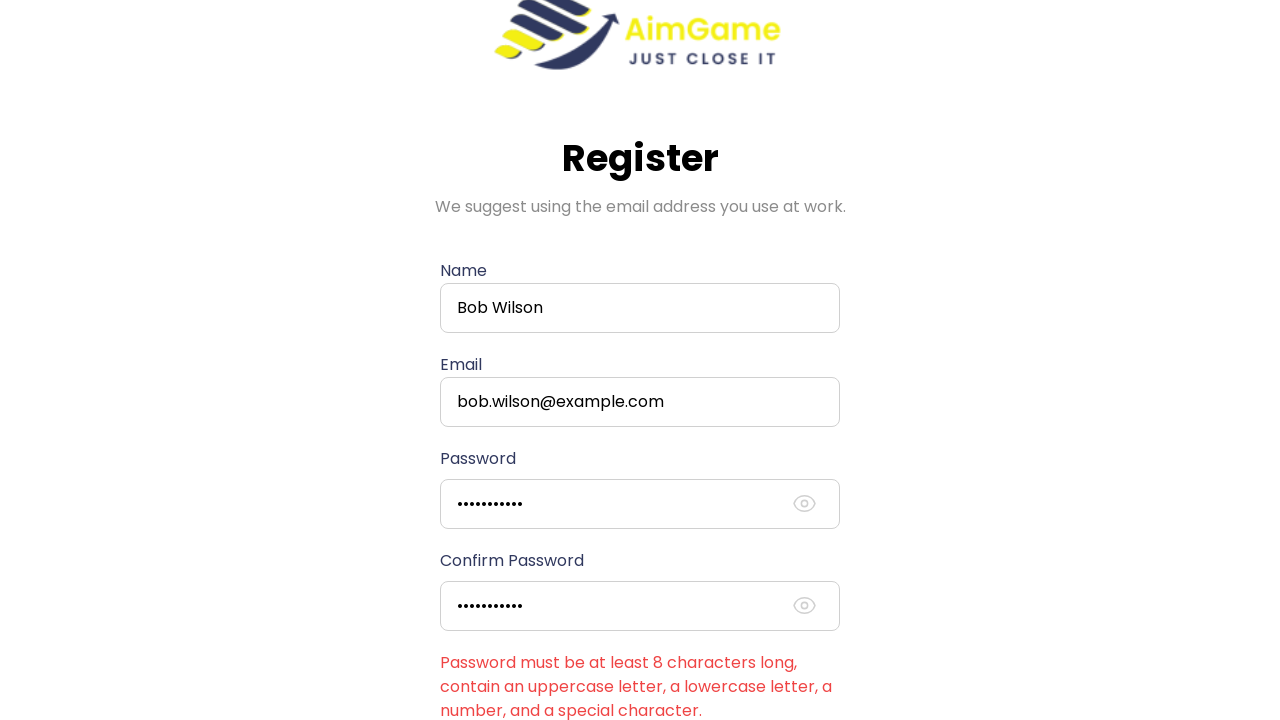

Password strength error message appeared
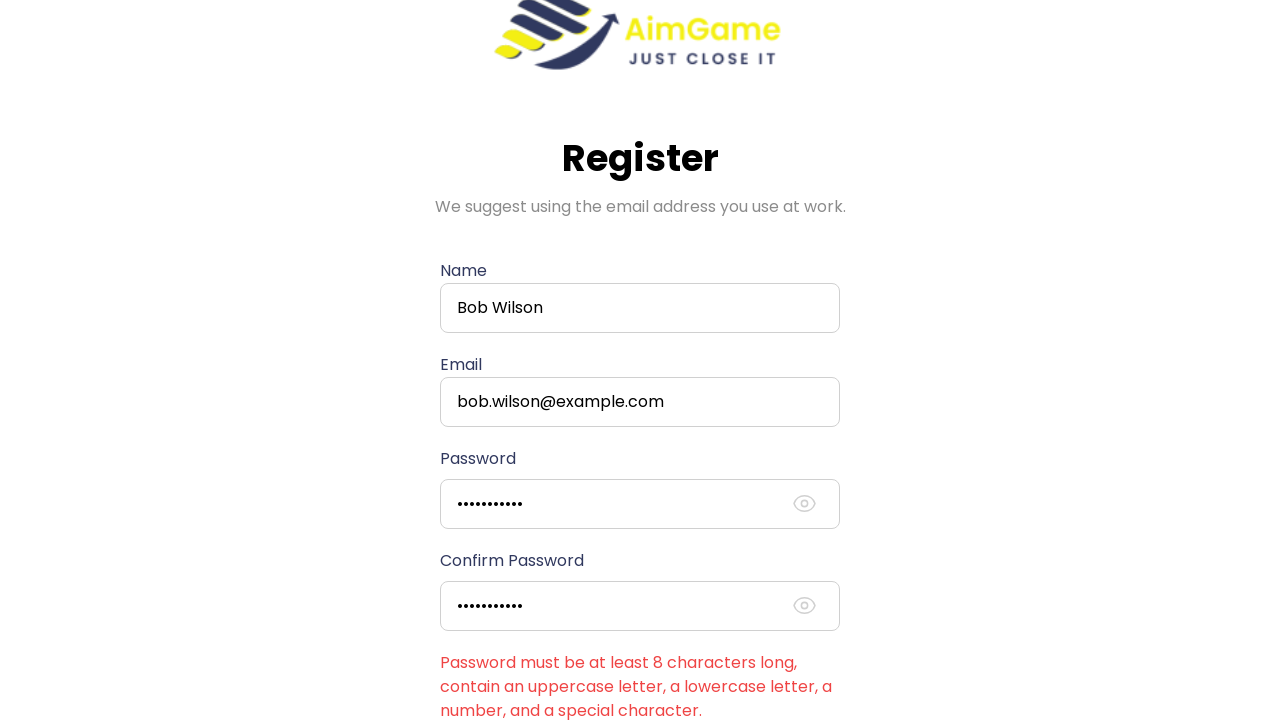

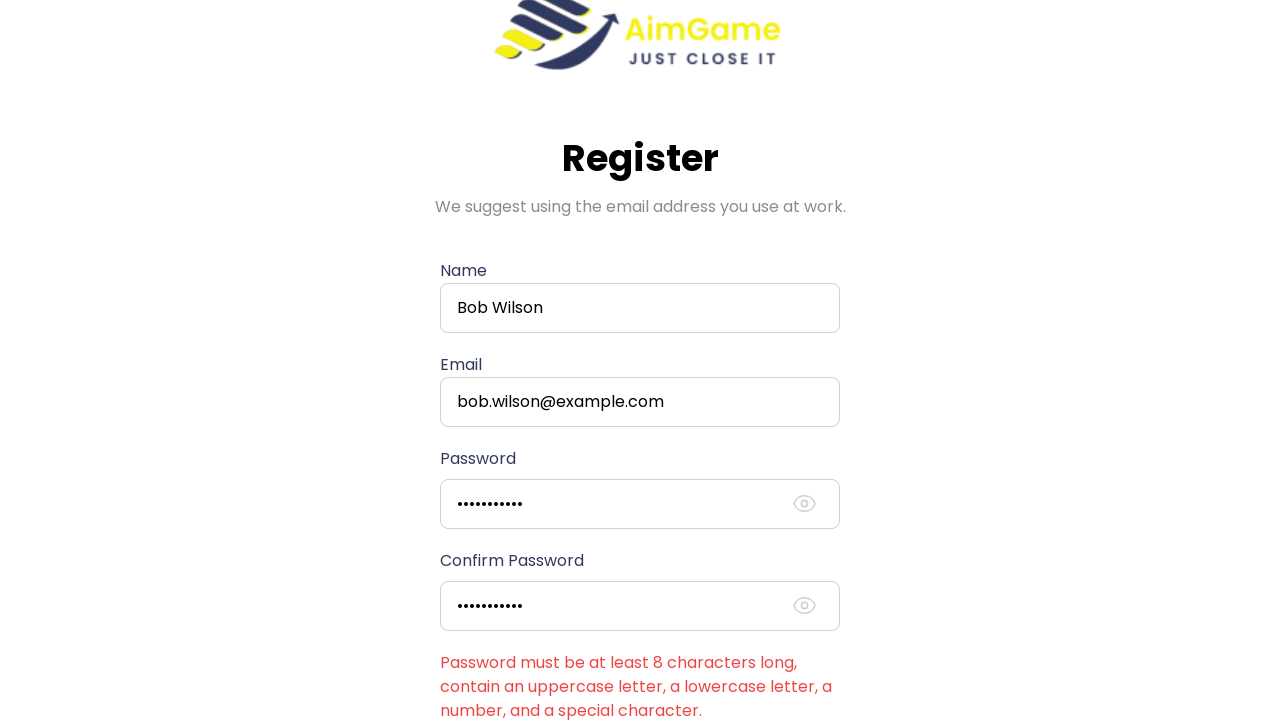